Navigates to the Puma India homepage and verifies the page loads successfully.

Starting URL: https://in.puma.com/in/en

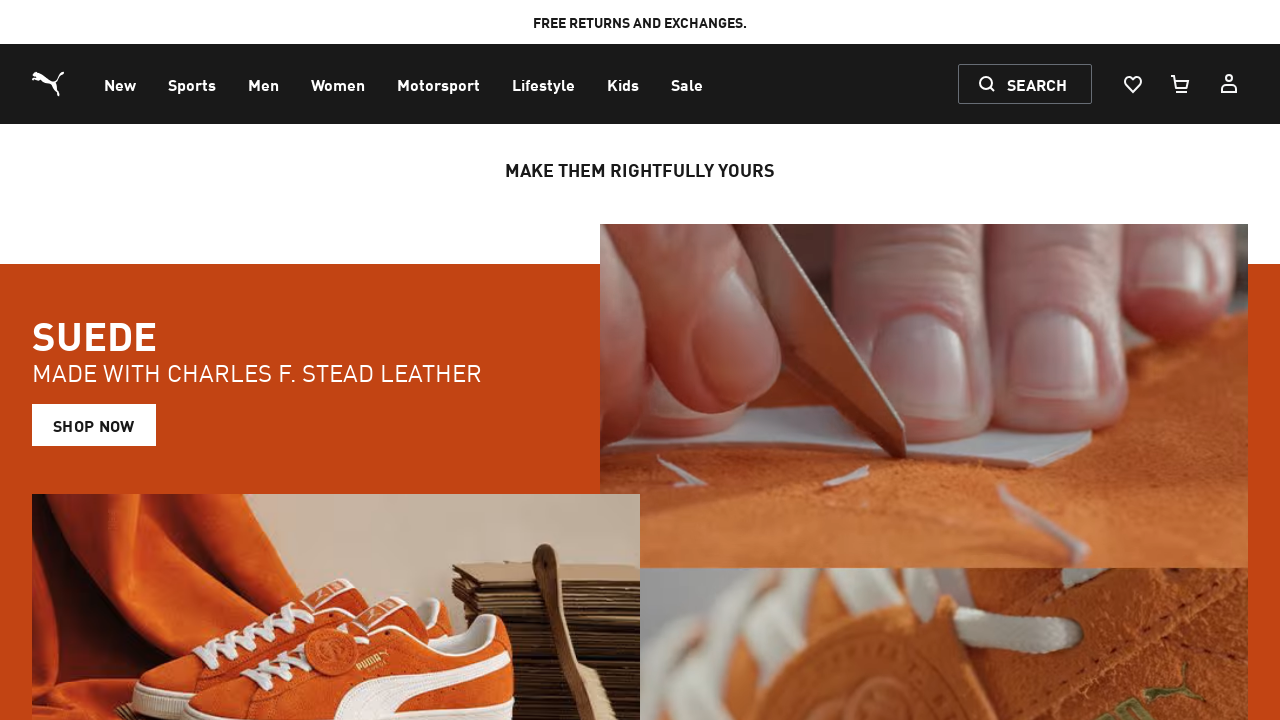

Waited for page DOM content to load
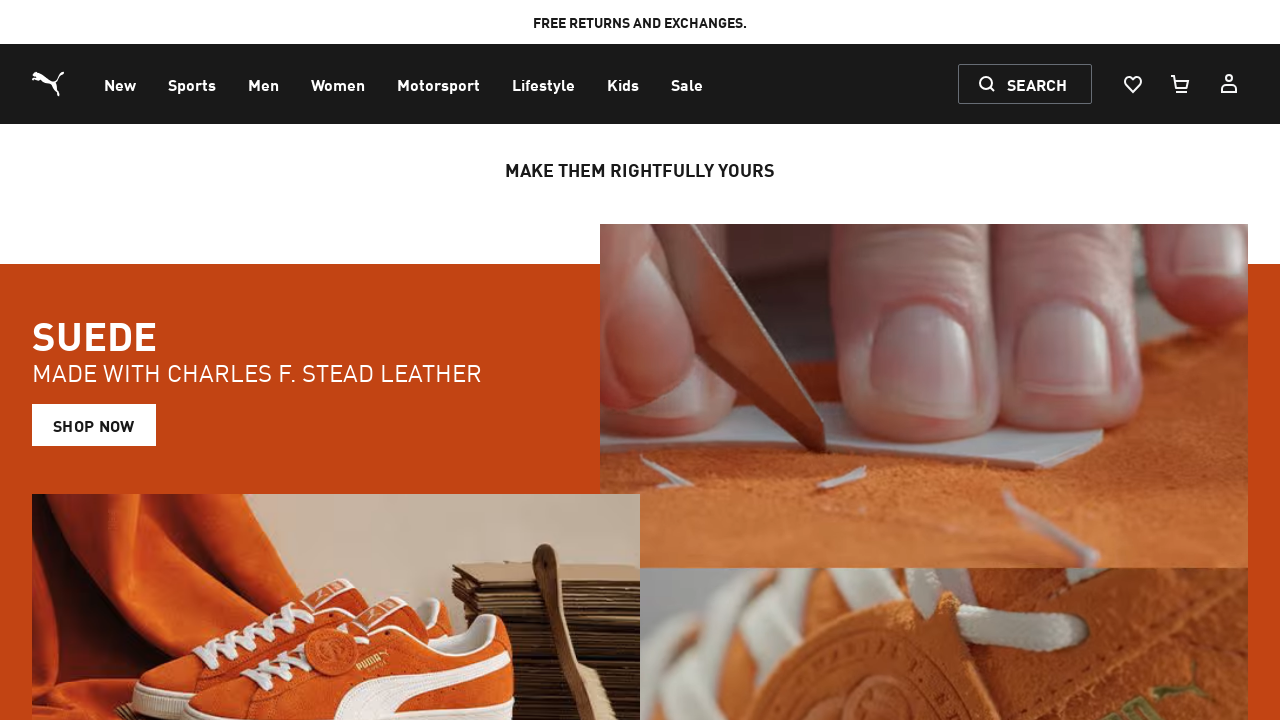

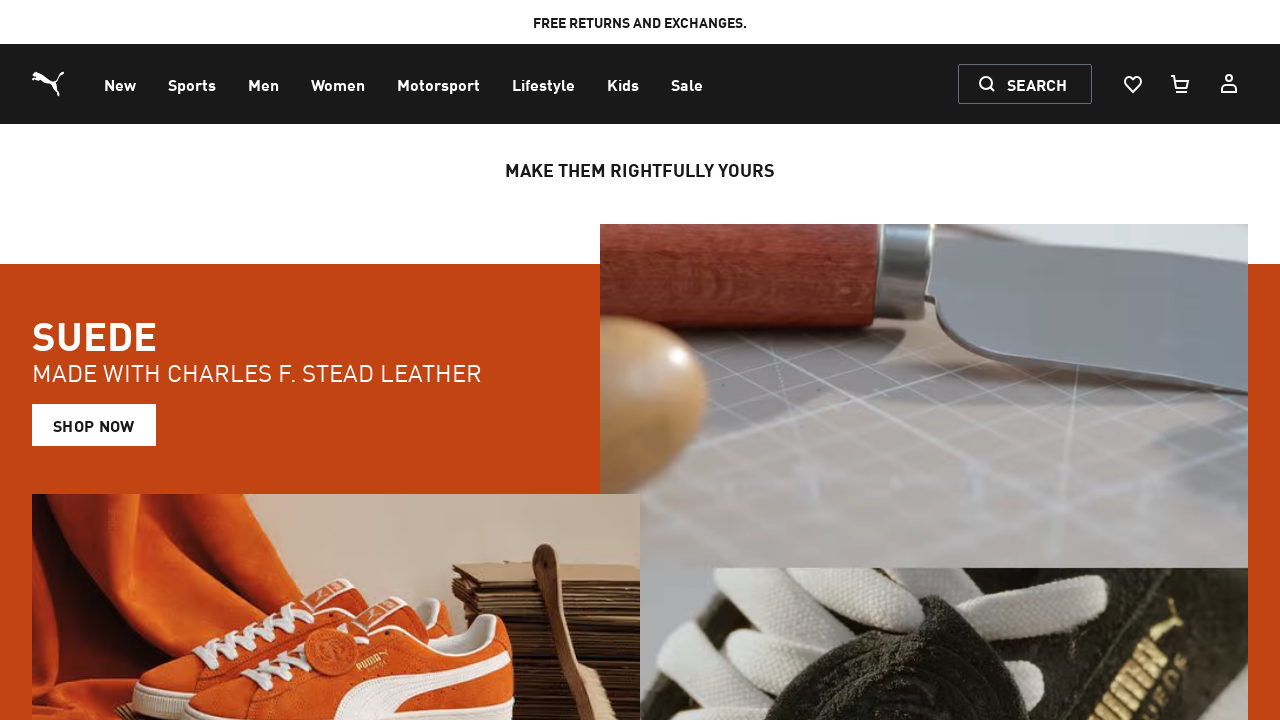